Tests web table interaction by navigating to a DataTables example page, iterating through table rows to find a row containing "Williamson", and clicking on that row to select it.

Starting URL: https://datatables.net/extensions/select/examples/initialisation/simple.html

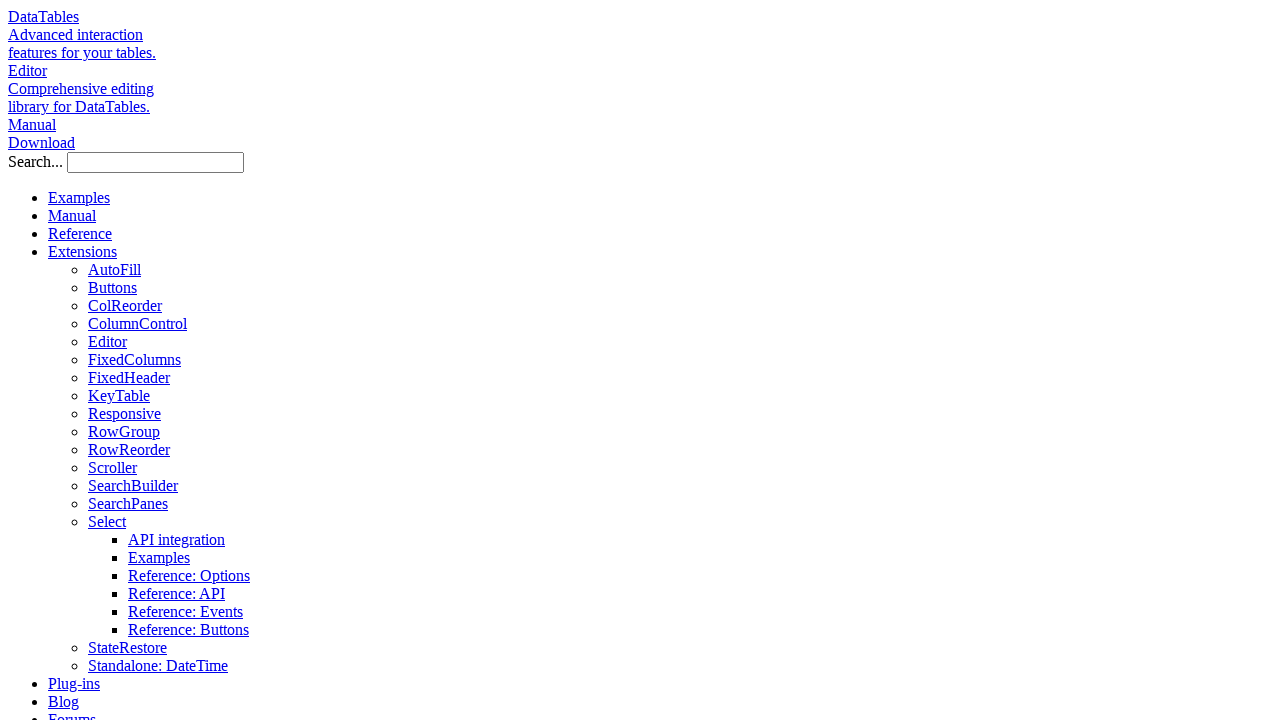

Waited for table with id 'example' to load
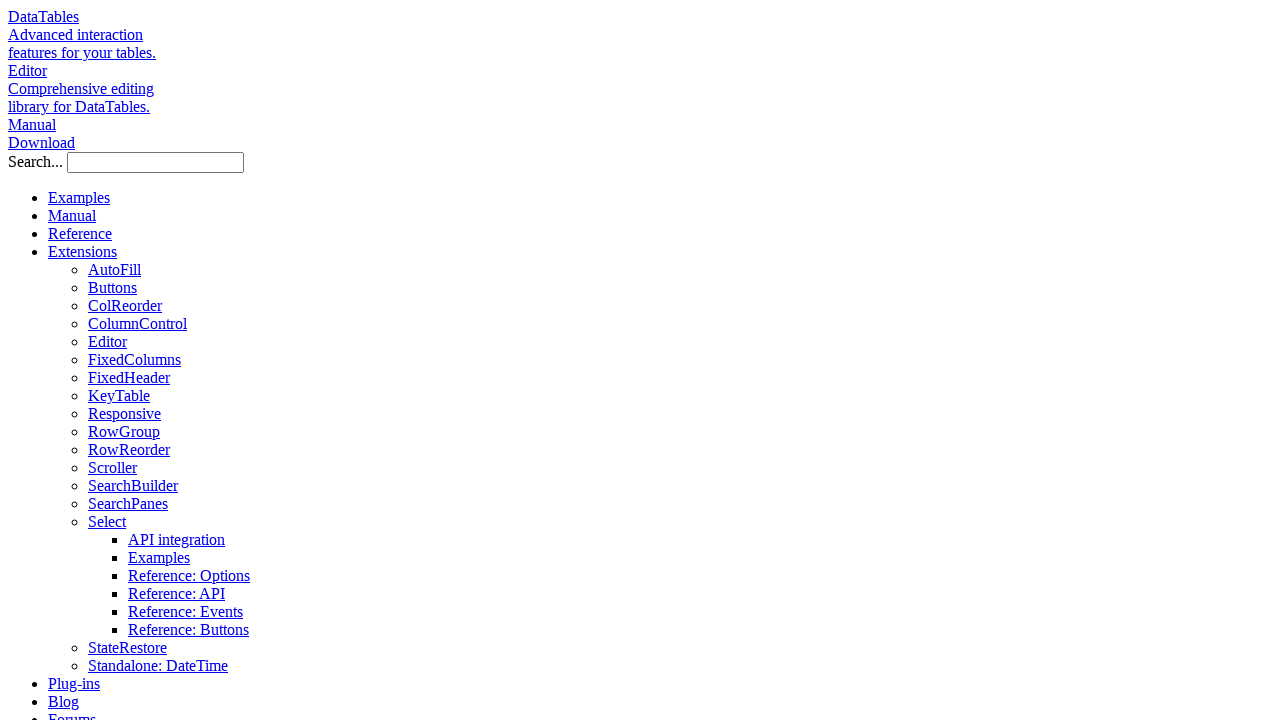

Located all table rows in tbody
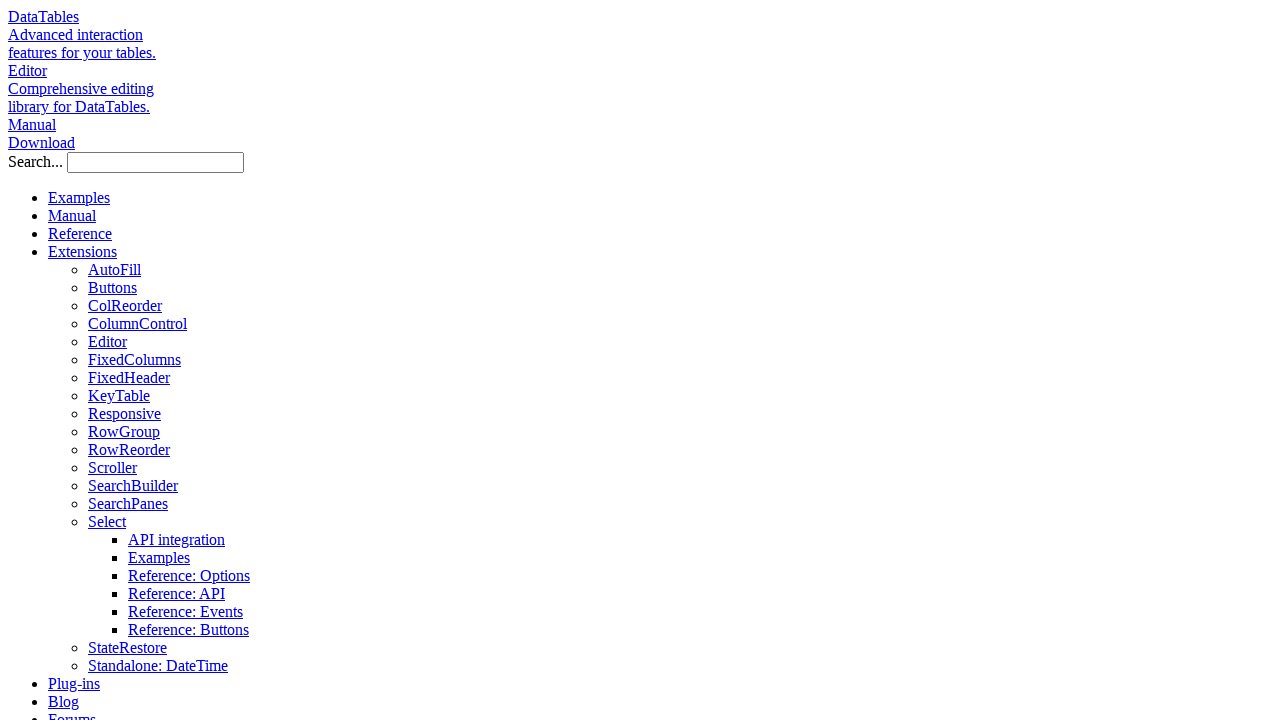

Retrieved table row count: 57 rows
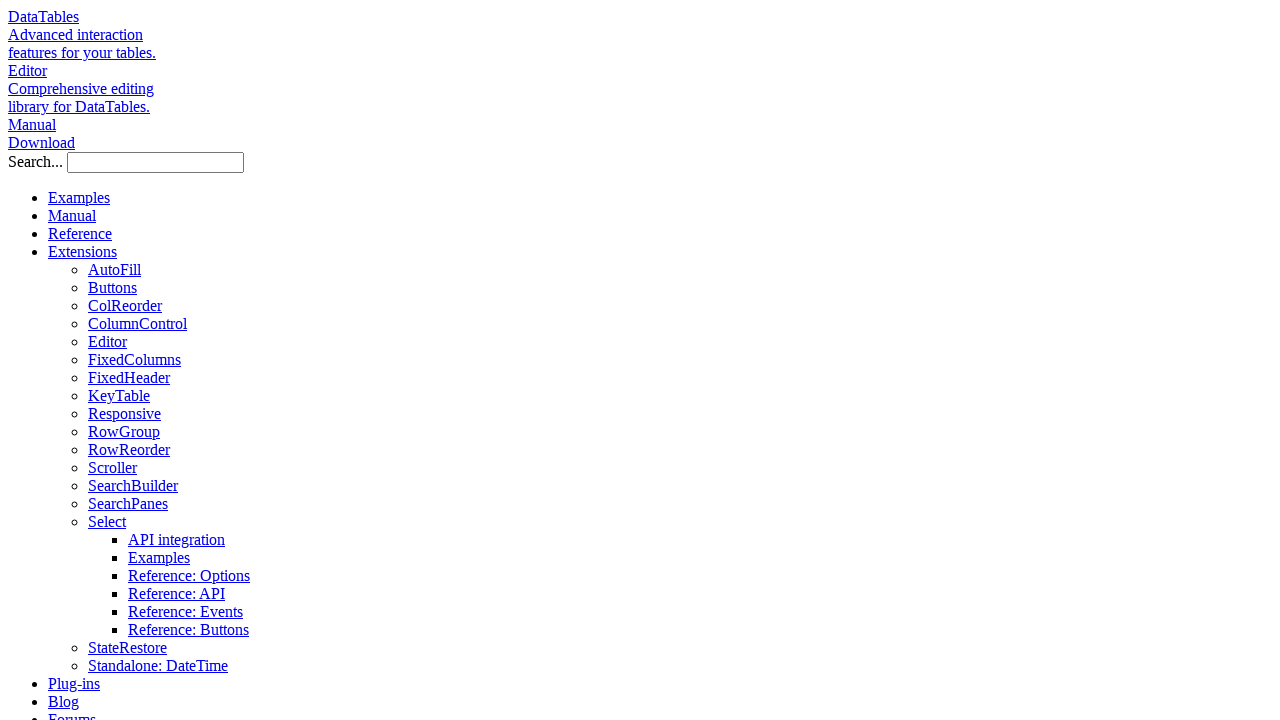

Located name cell in row 1
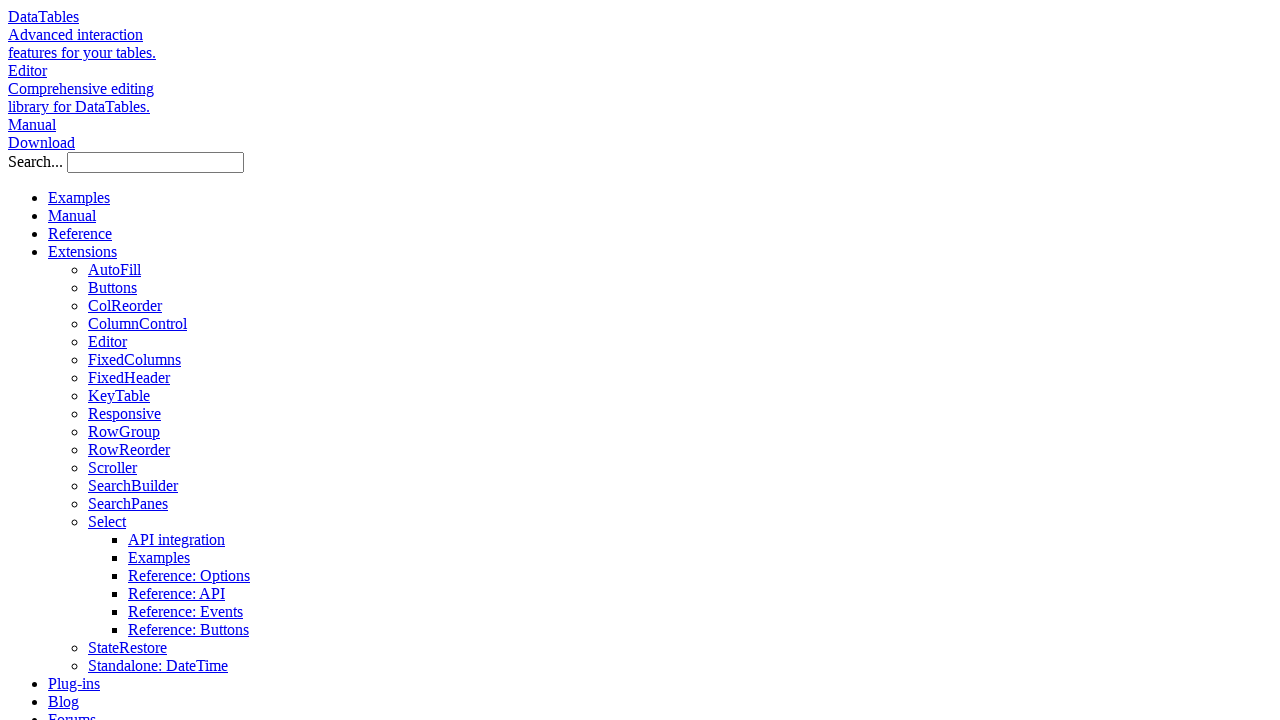

Retrieved text content from row 1 name cell: 'Tiger Nixon'
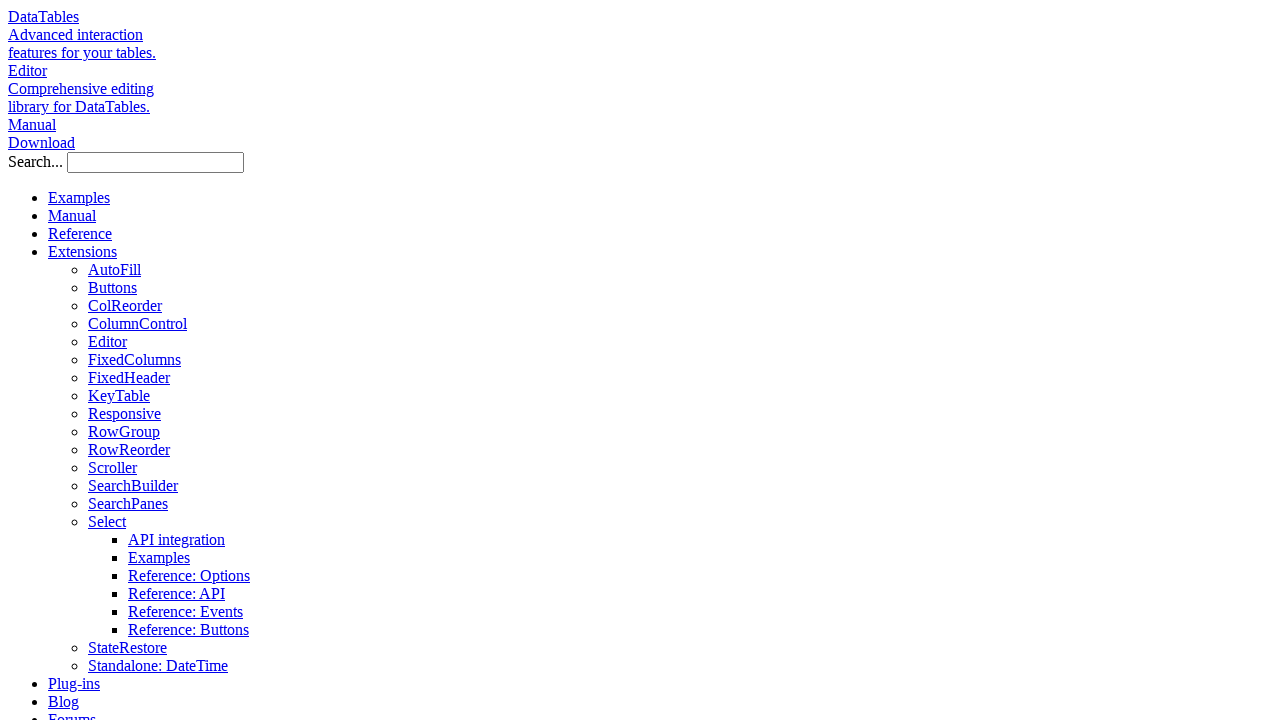

Located name cell in row 2
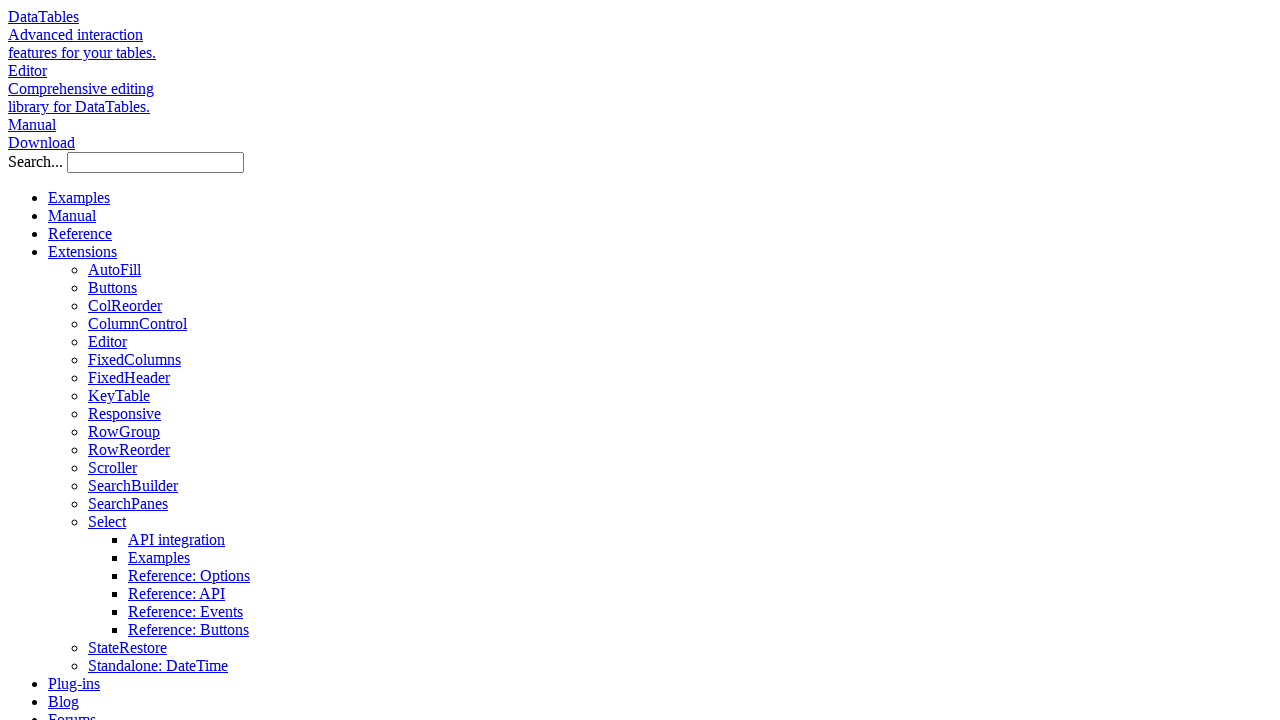

Retrieved text content from row 2 name cell: 'Garrett Winters'
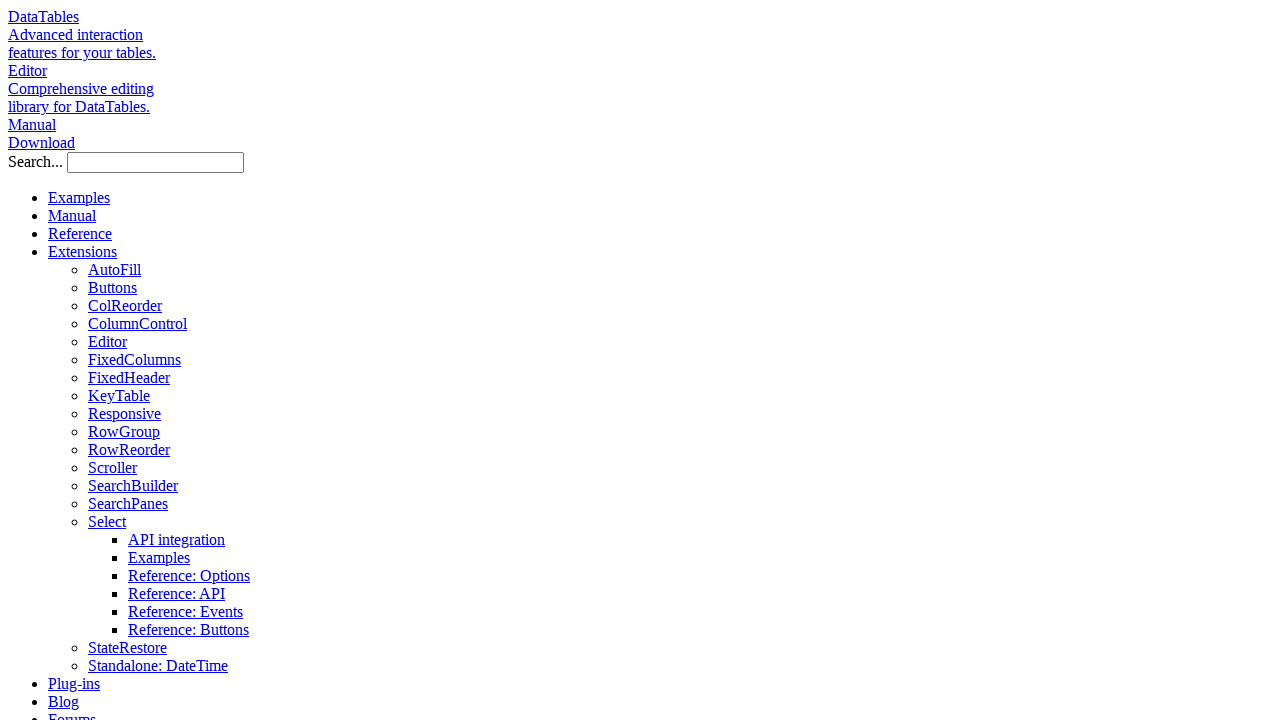

Located name cell in row 3
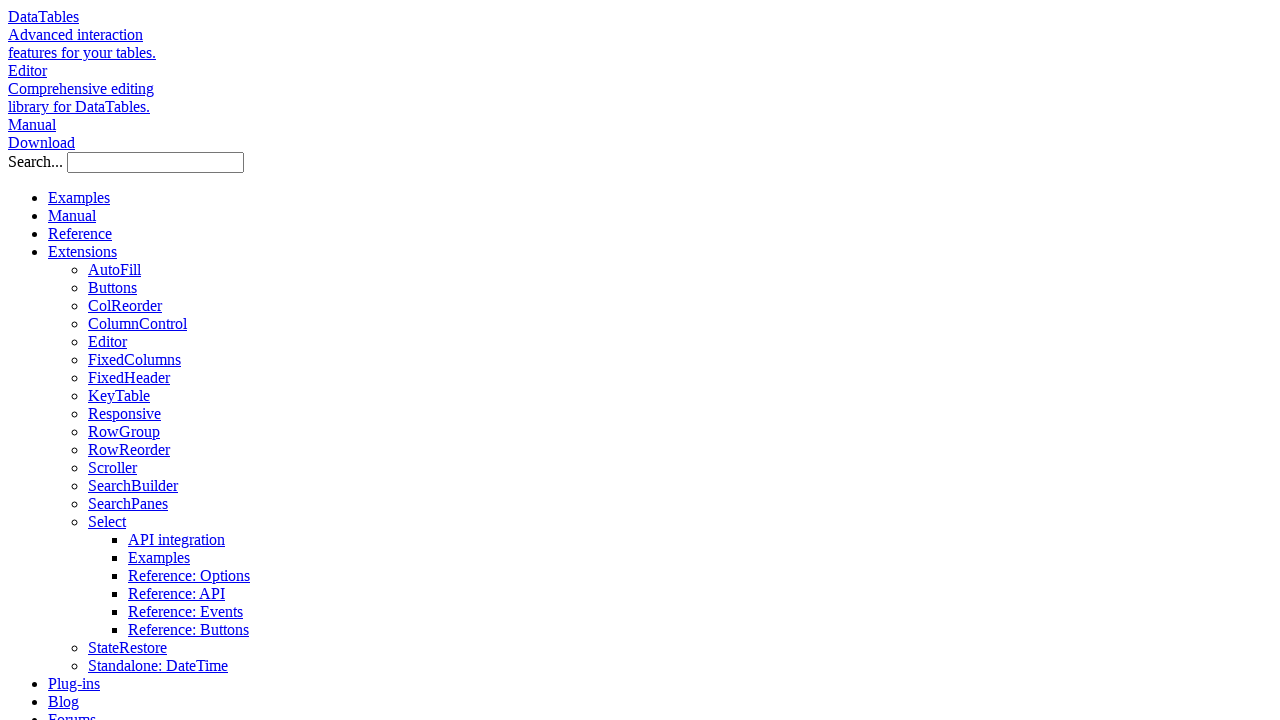

Retrieved text content from row 3 name cell: 'Ashton Cox'
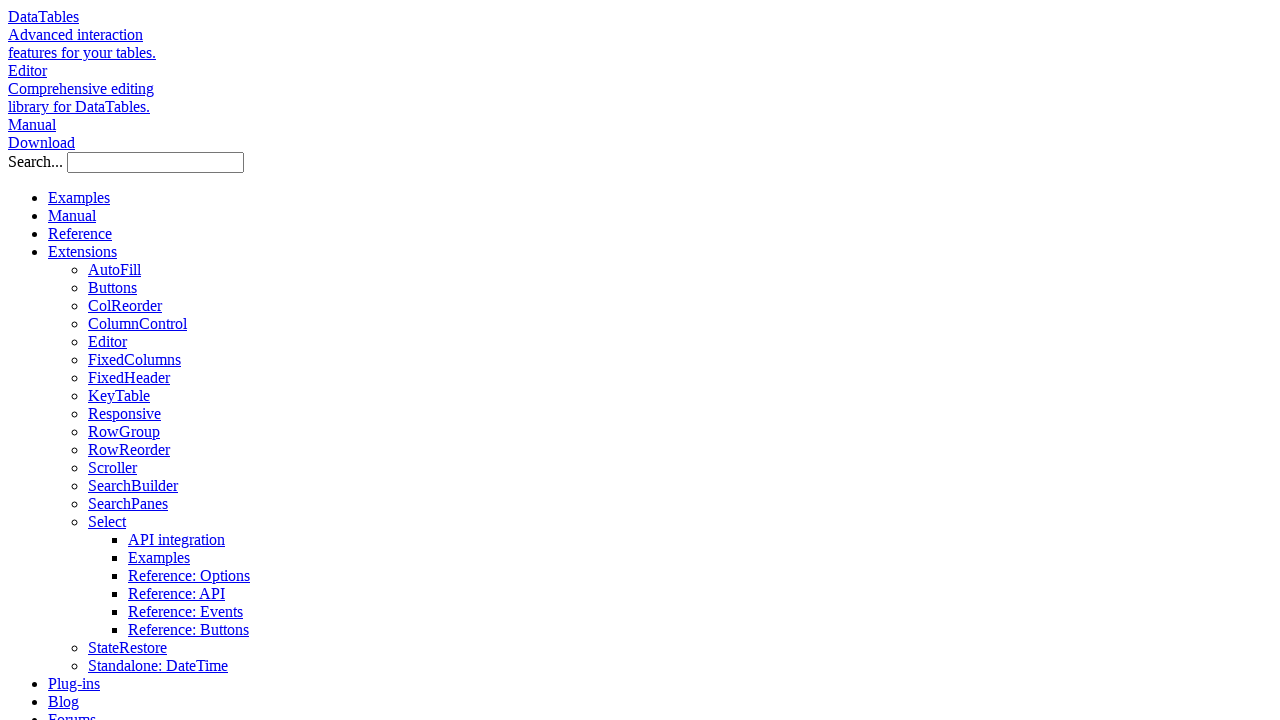

Located name cell in row 4
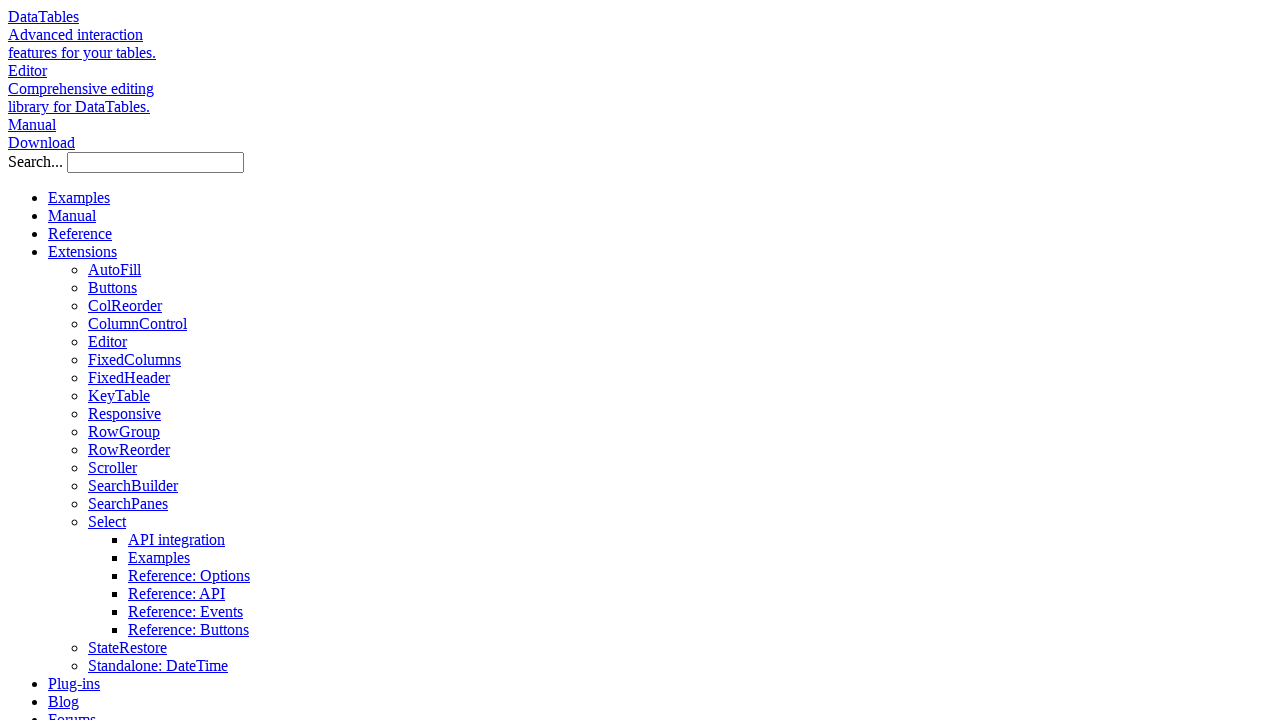

Retrieved text content from row 4 name cell: 'Cedric Kelly'
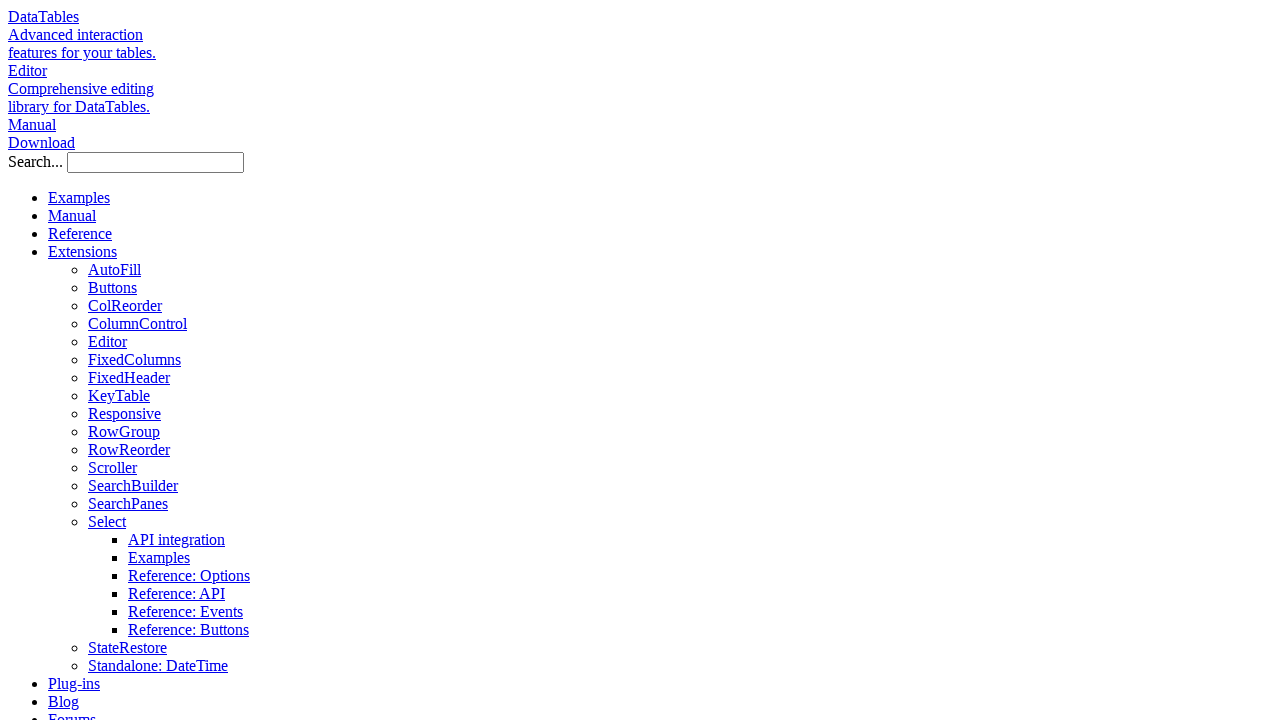

Located name cell in row 5
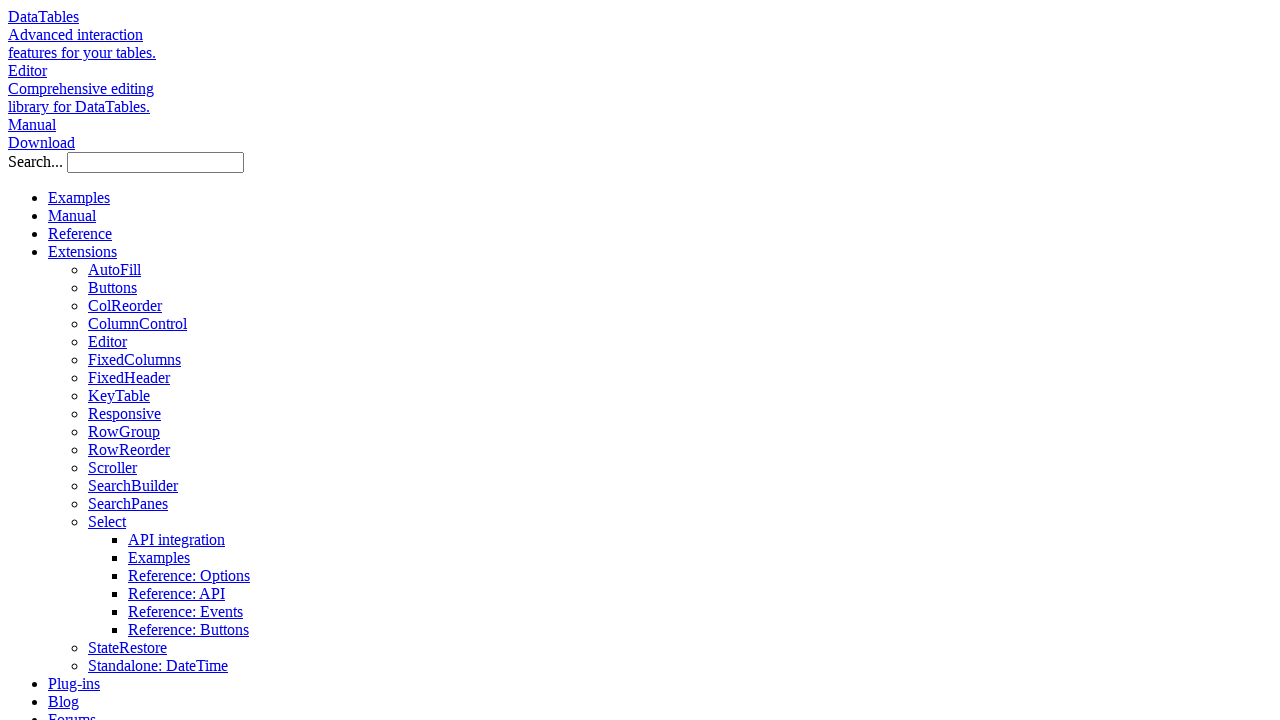

Retrieved text content from row 5 name cell: 'Airi Satou'
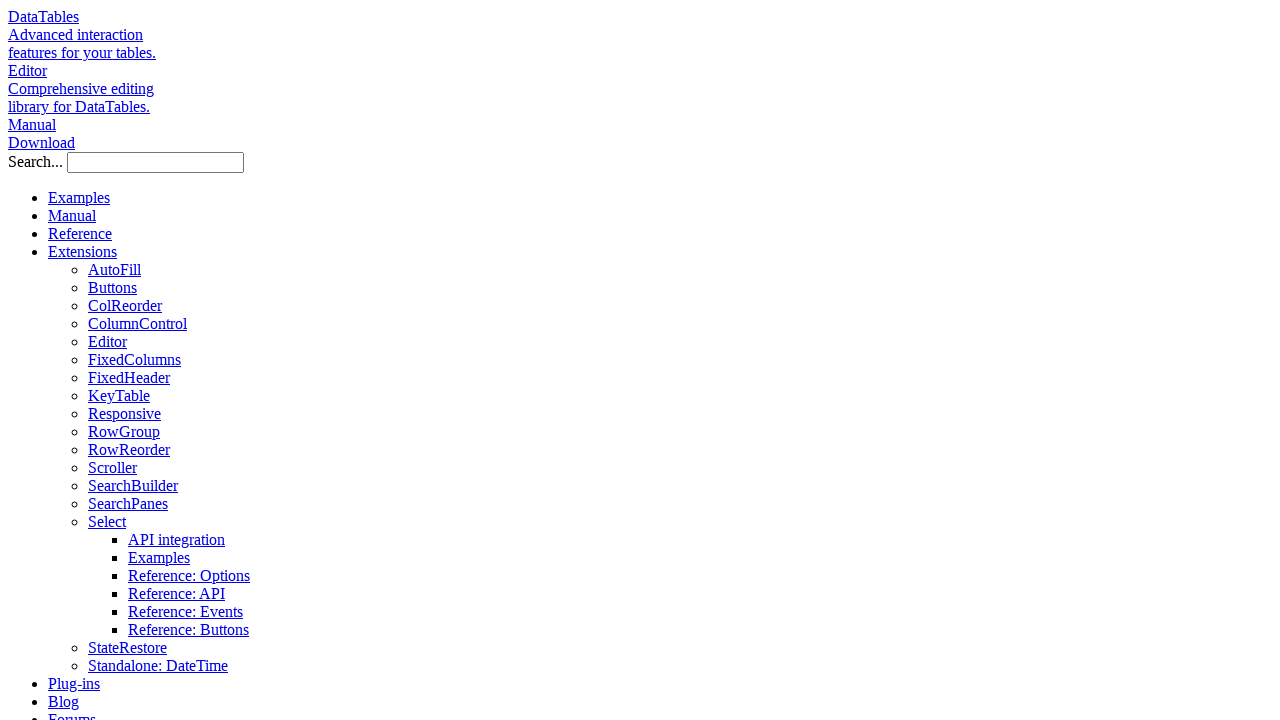

Located name cell in row 6
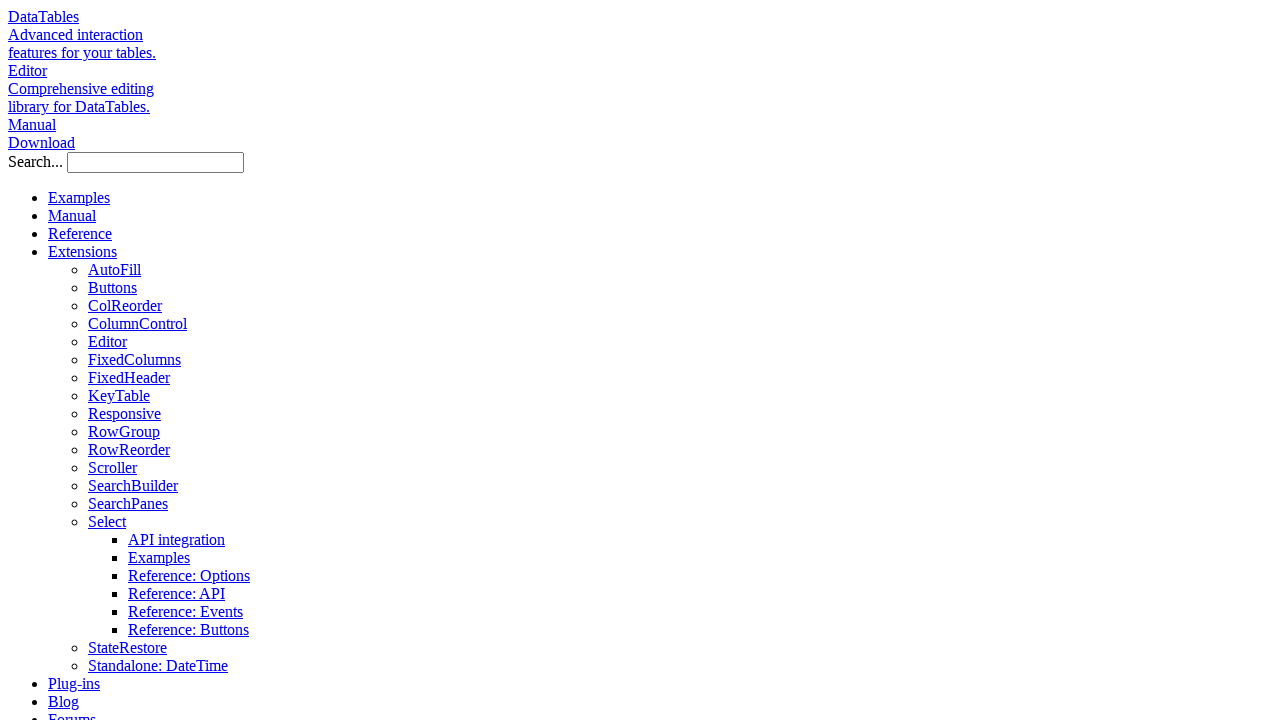

Retrieved text content from row 6 name cell: 'Brielle Williamson'
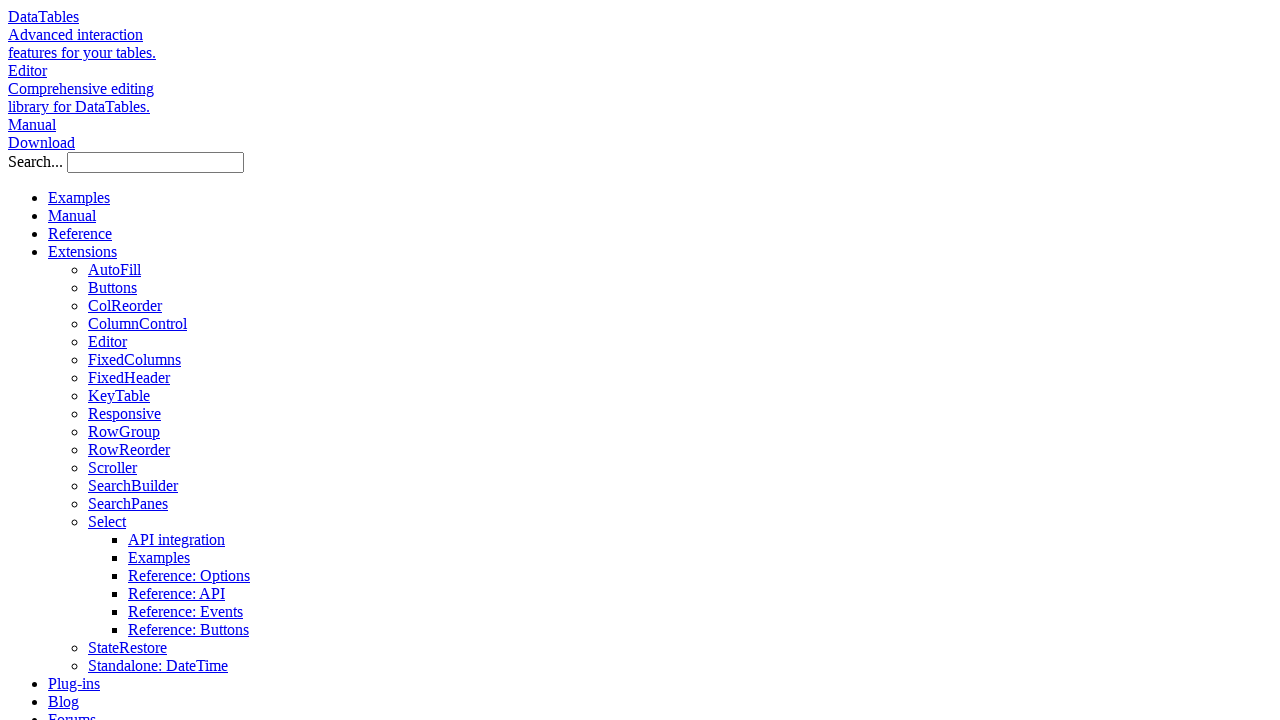

Found and clicked row containing 'Williamson' (row 6) at (72, 361) on //table[@id='example']//tbody//tr[6]//td[1]
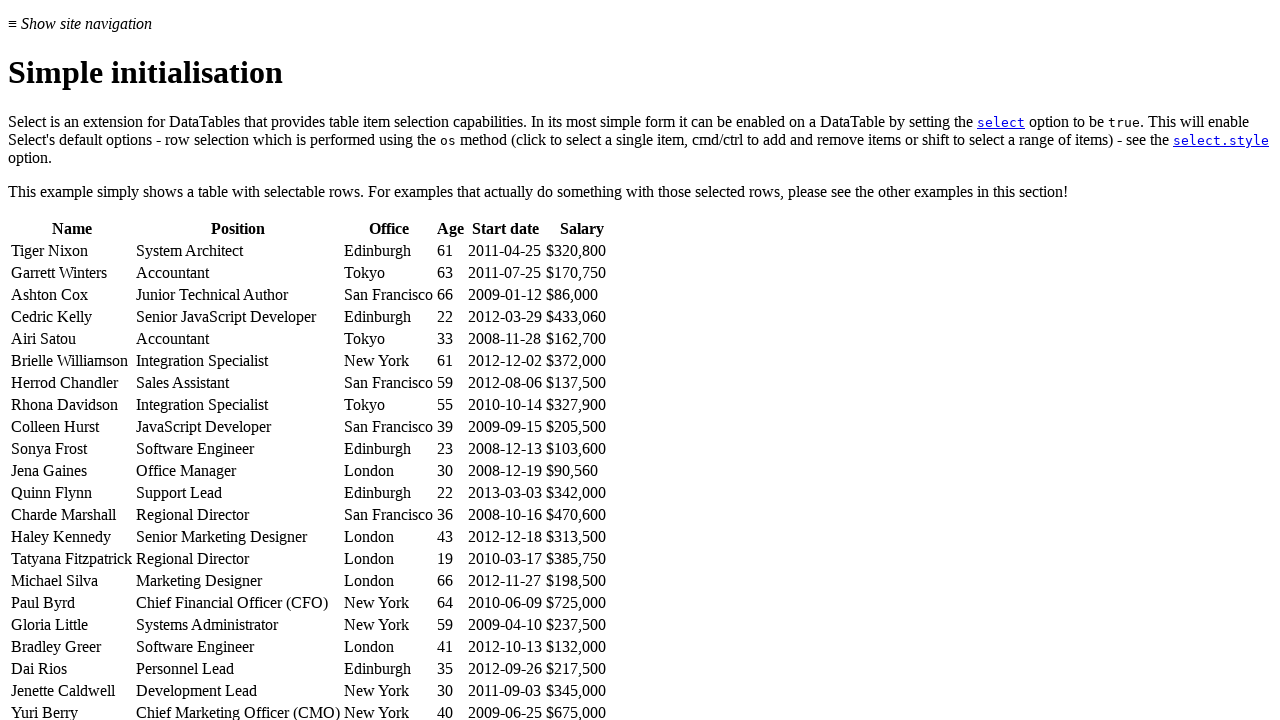

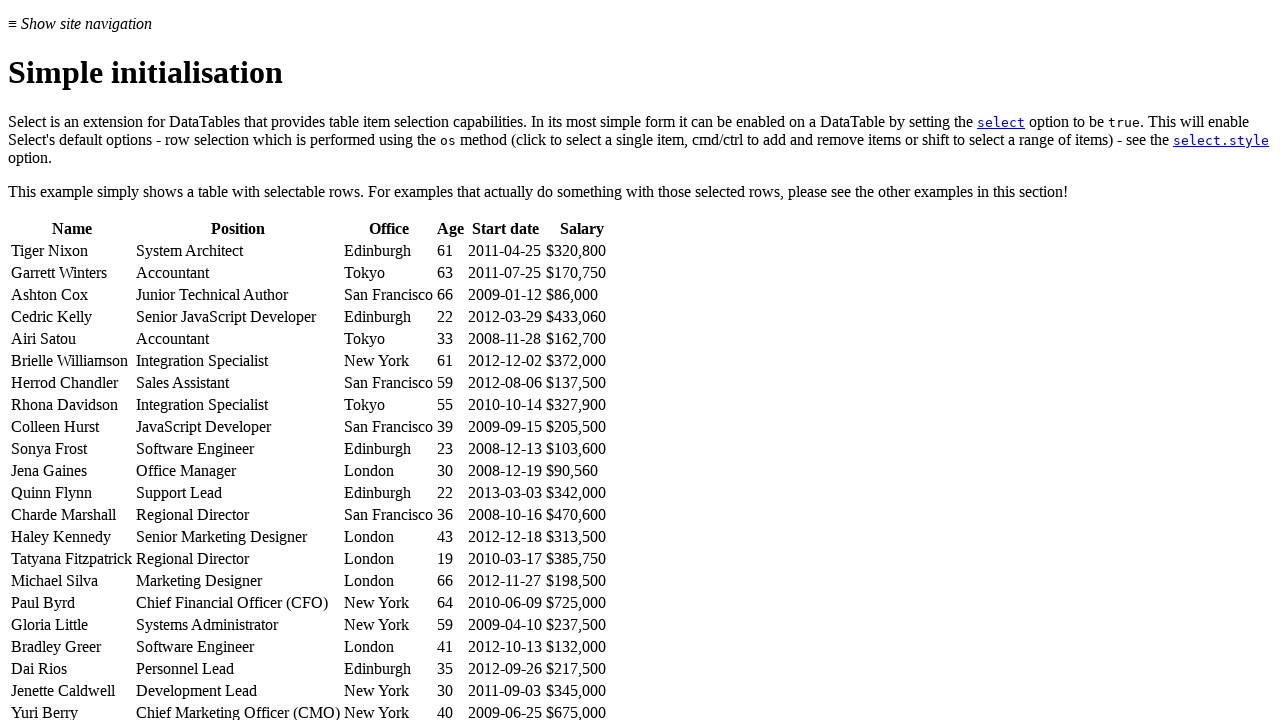